Tests JavaScript alert functionality by clicking a button that triggers an alert and then accepting/dismissing the alert dialog

Starting URL: https://demoqa.com/alerts

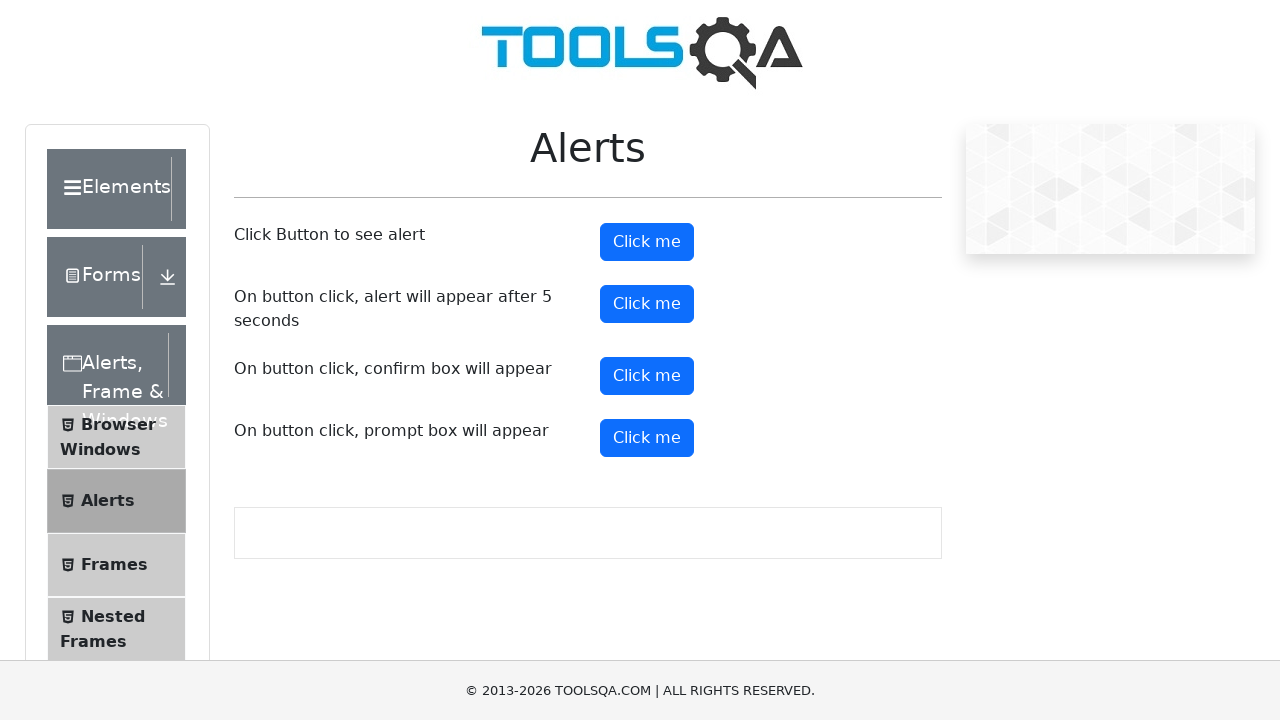

Set up dialog handler to accept alerts
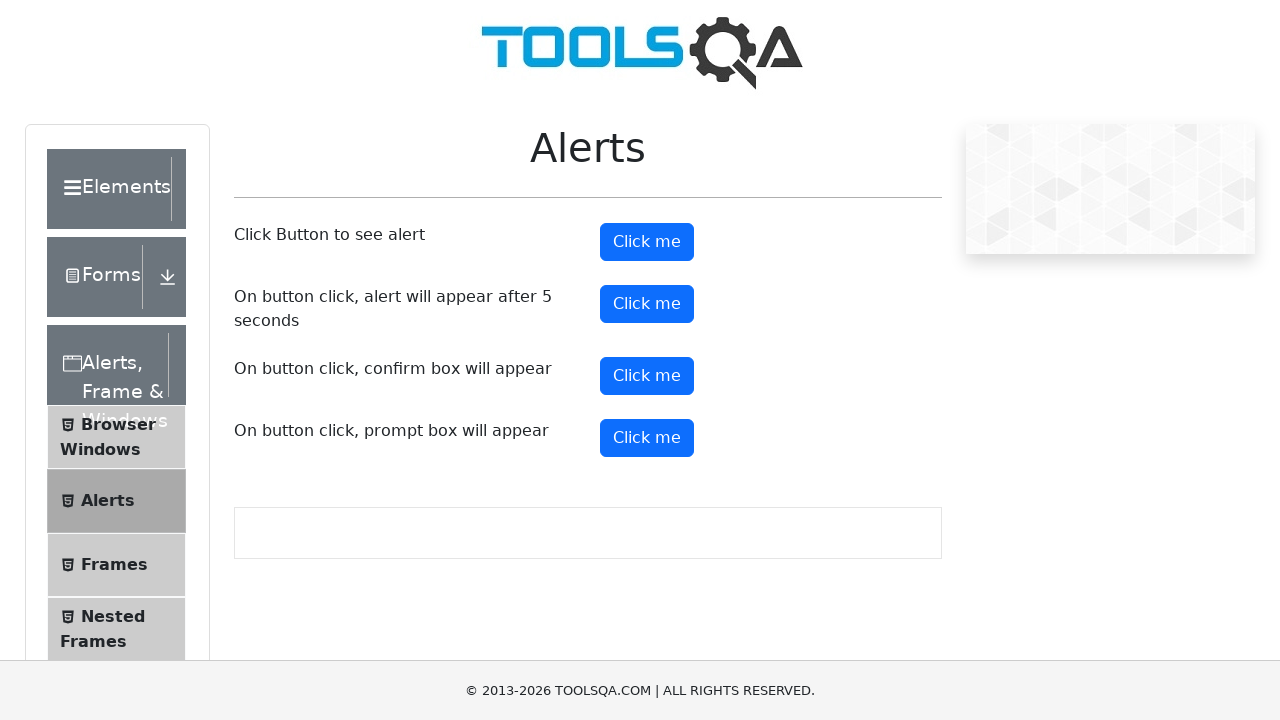

Clicked alert button to trigger JavaScript alert at (647, 242) on #alertButton
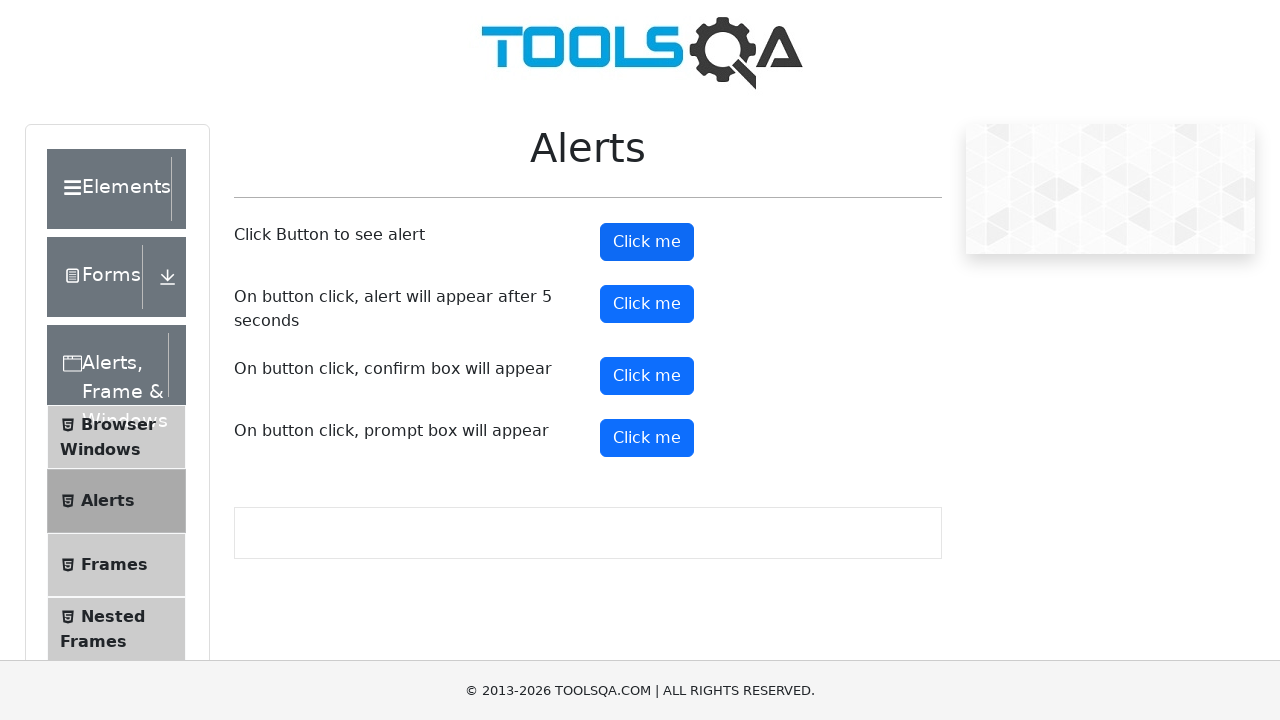

Waited for alert dialog to be handled
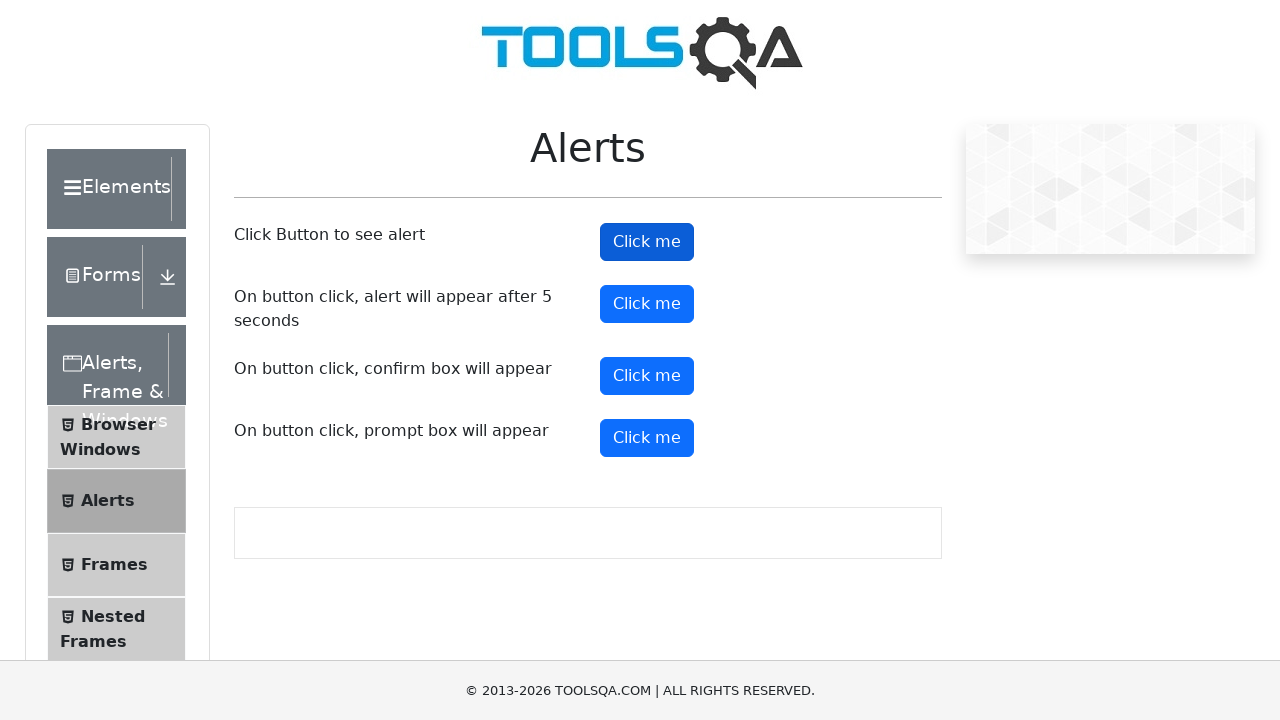

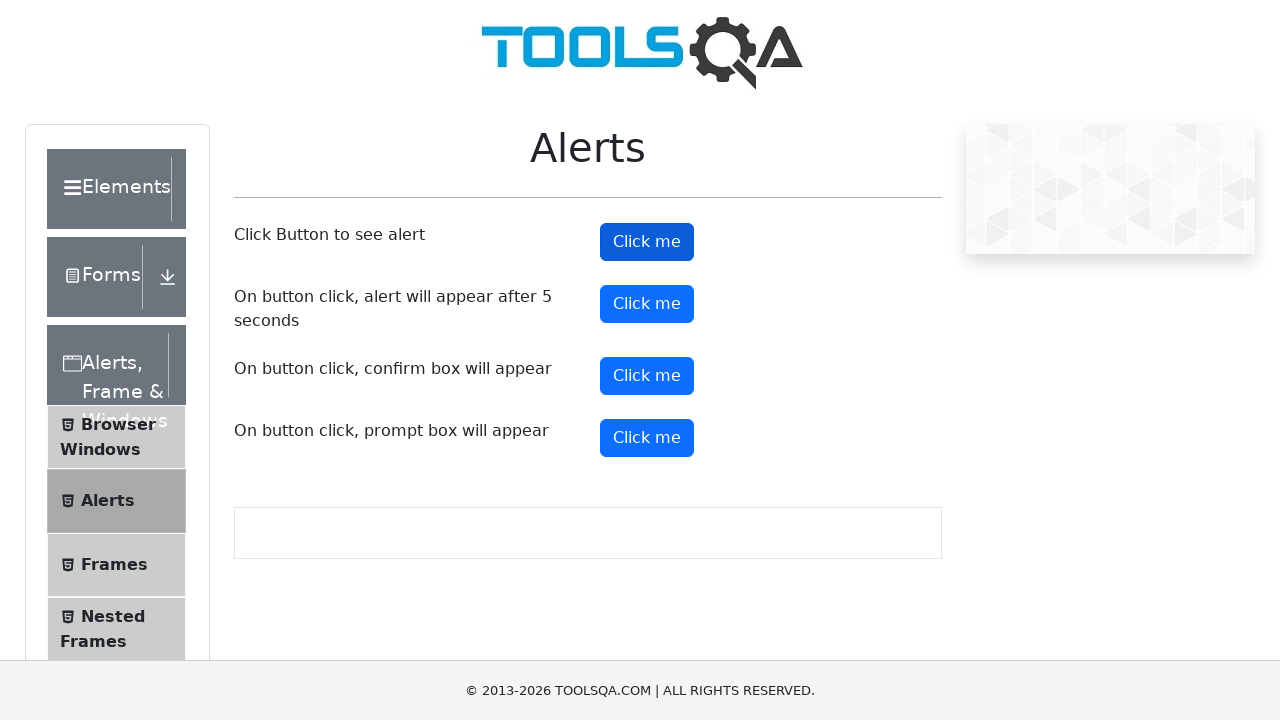